Tests resizing an element within an iframe by dragging the resize handle

Starting URL: https://www.jqueryui.com/resizable/

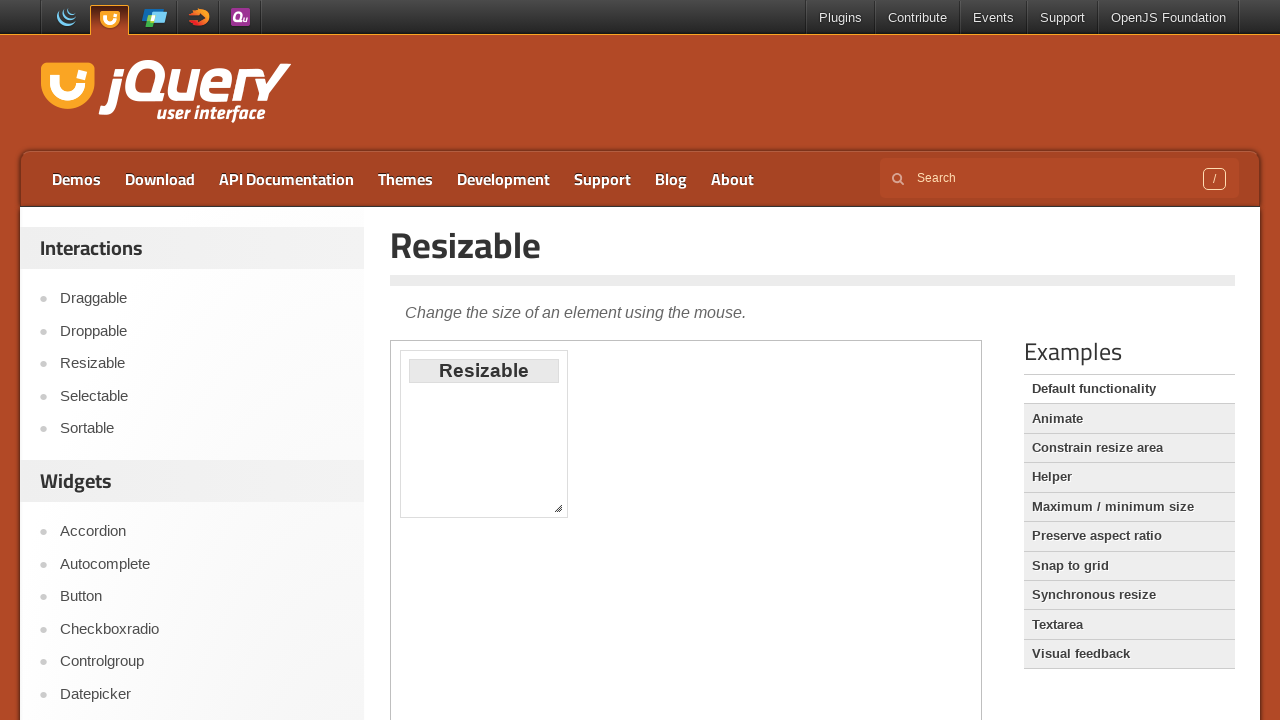

Located demo iframe
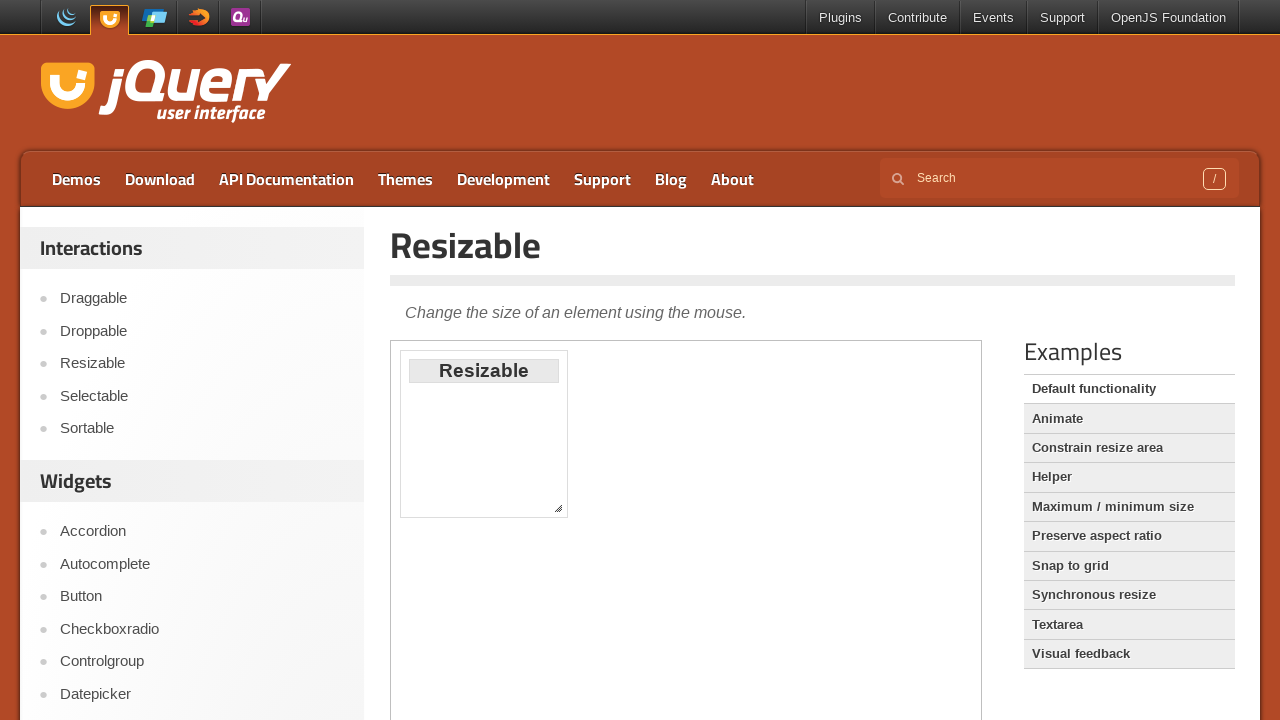

Located resize handle element
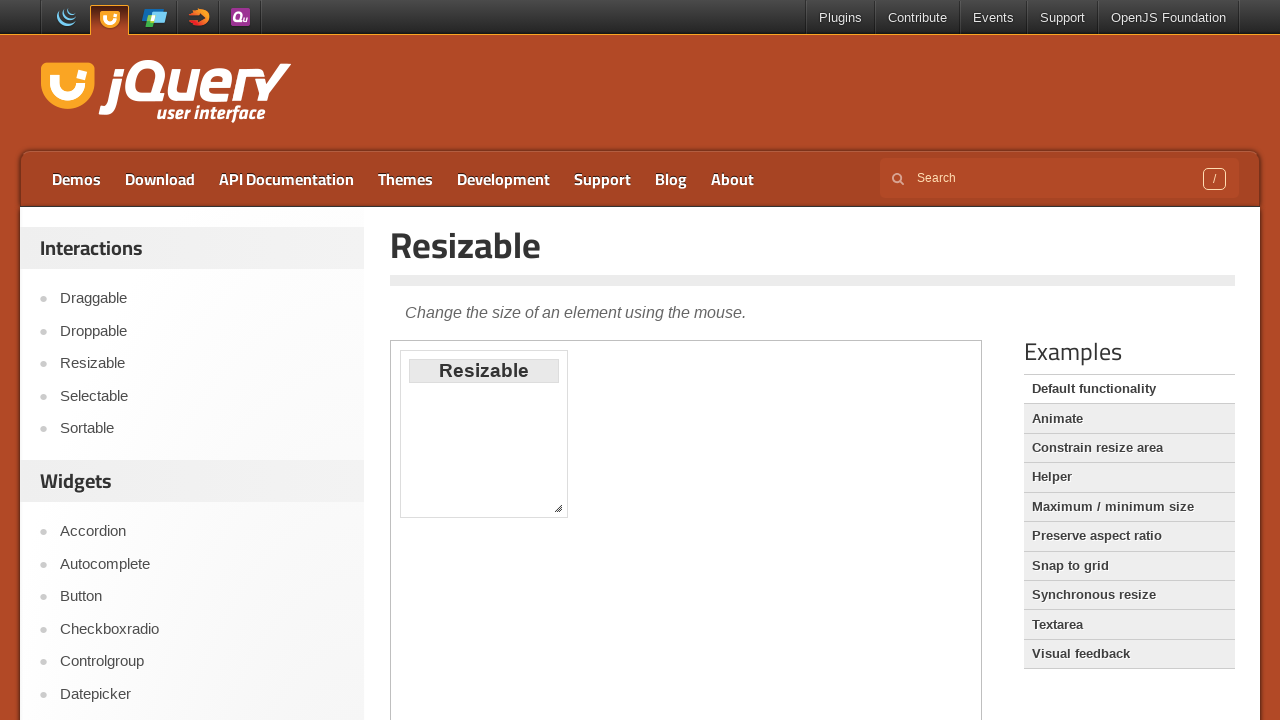

Retrieved bounding box of resize handle
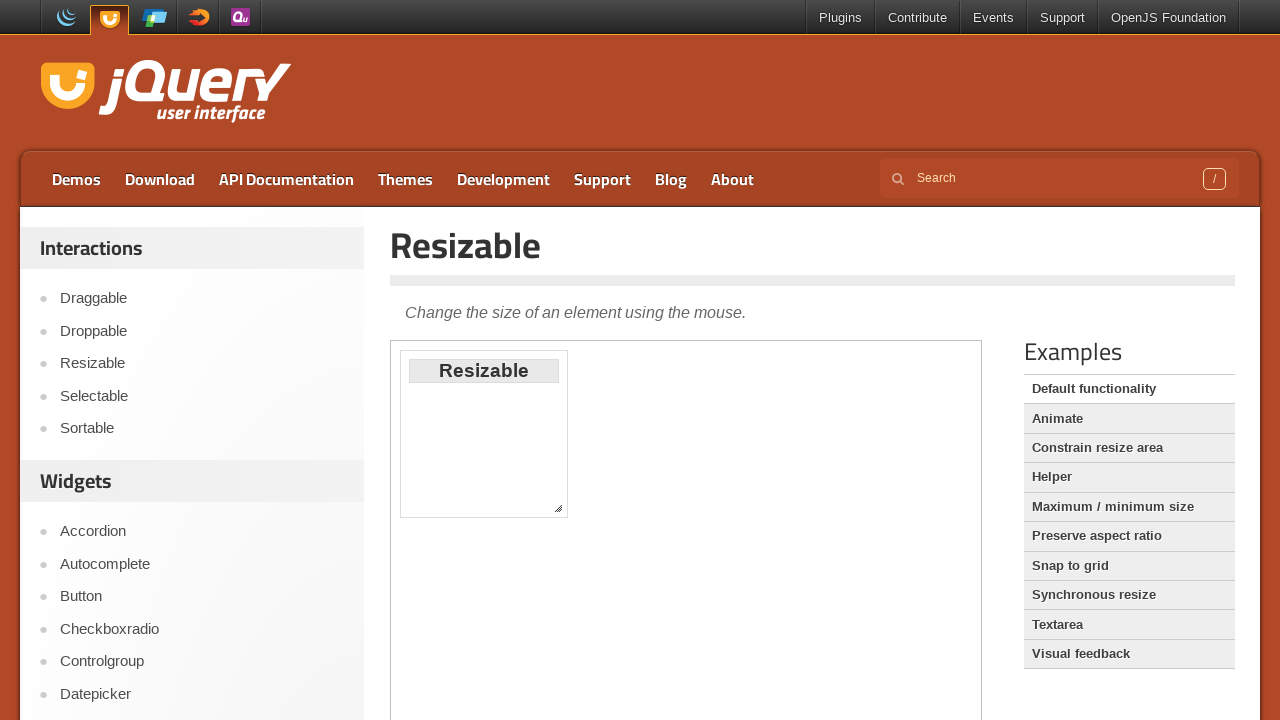

Moved mouse to center of resize handle at (558, 508)
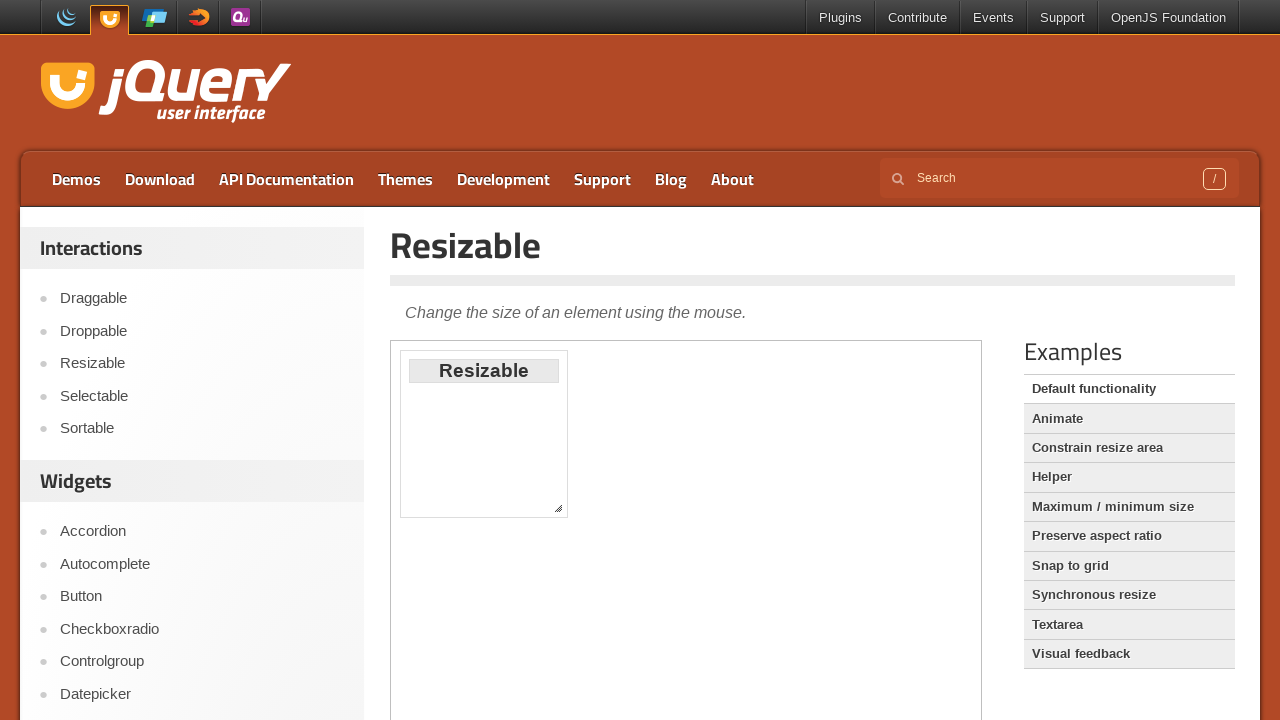

Pressed mouse button down on resize handle at (558, 508)
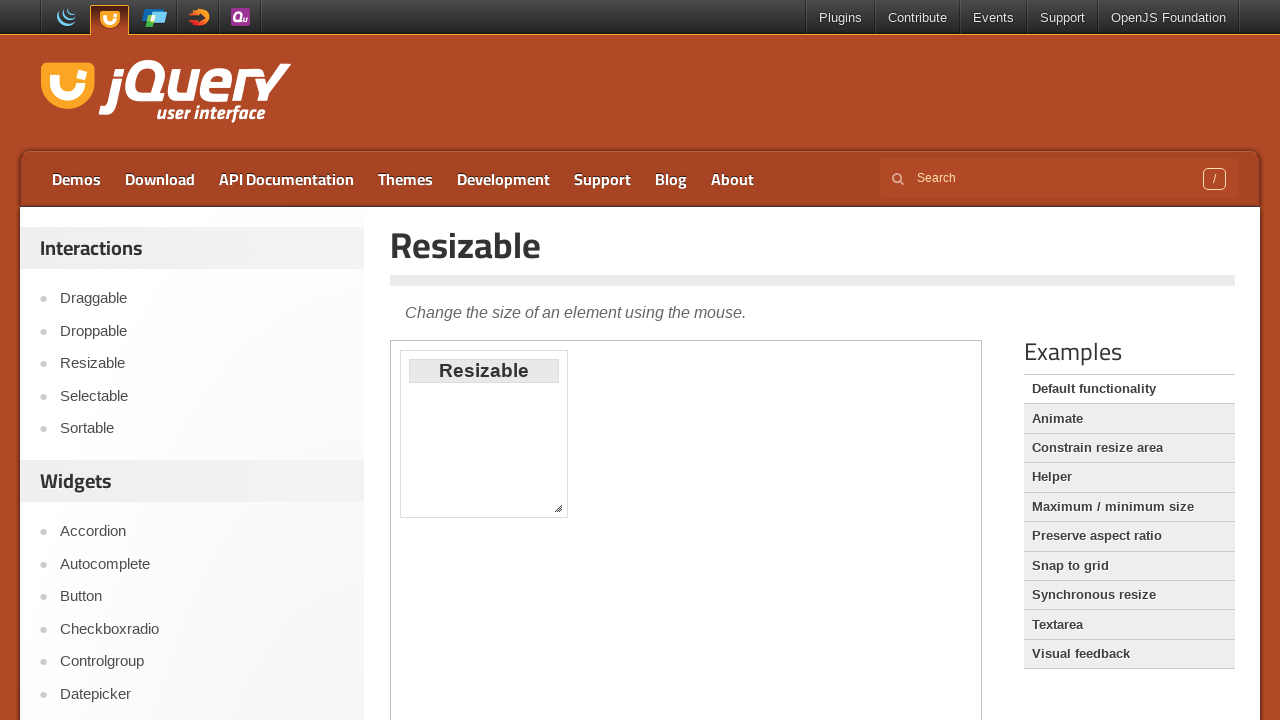

Dragged resize handle to new position (+80px width, +100px height) at (630, 600)
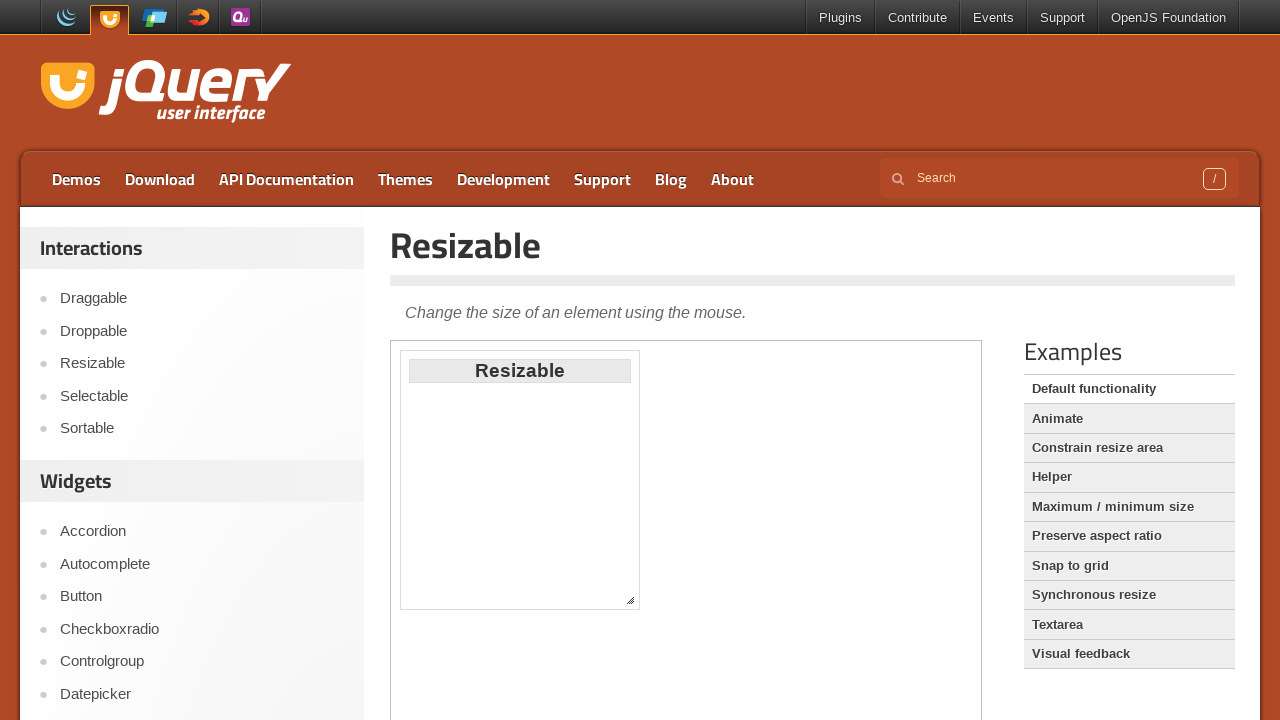

Released mouse button to complete resize operation at (630, 600)
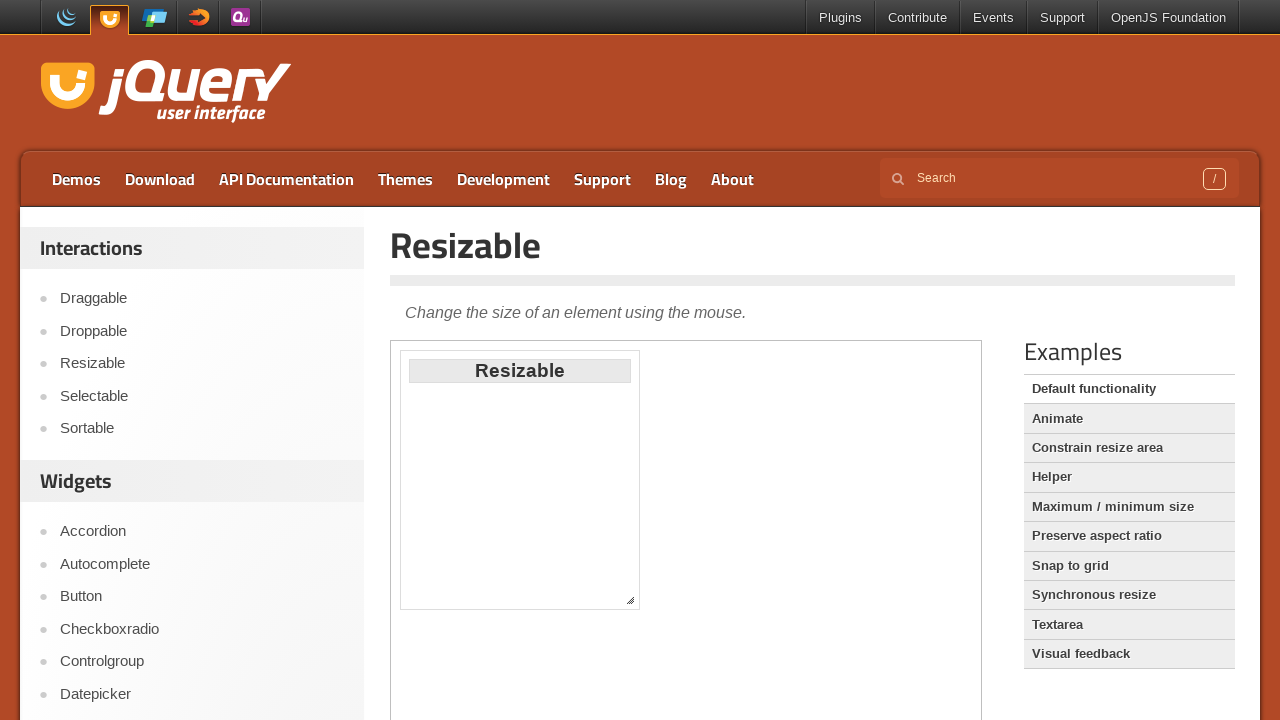

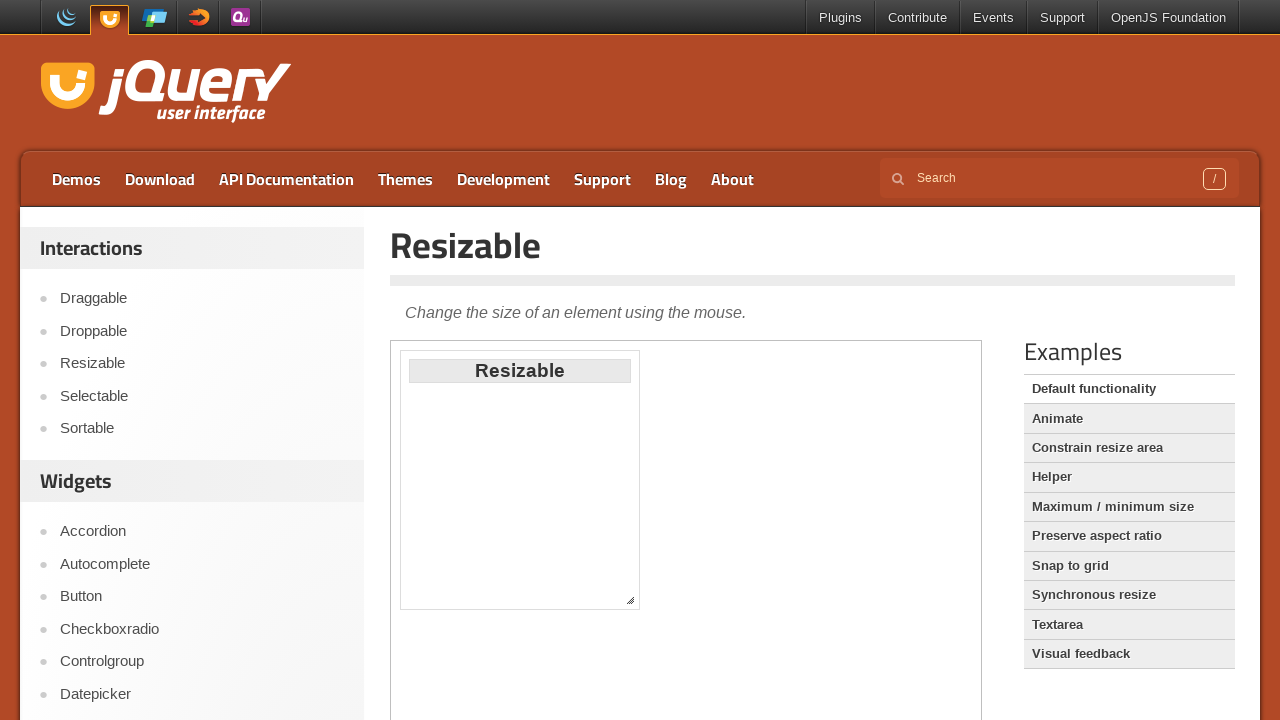